Tests file upload functionality by selecting a file and verifying it appears in the file list

Starting URL: https://davidwalsh.name/demo/multiple-file-upload.php

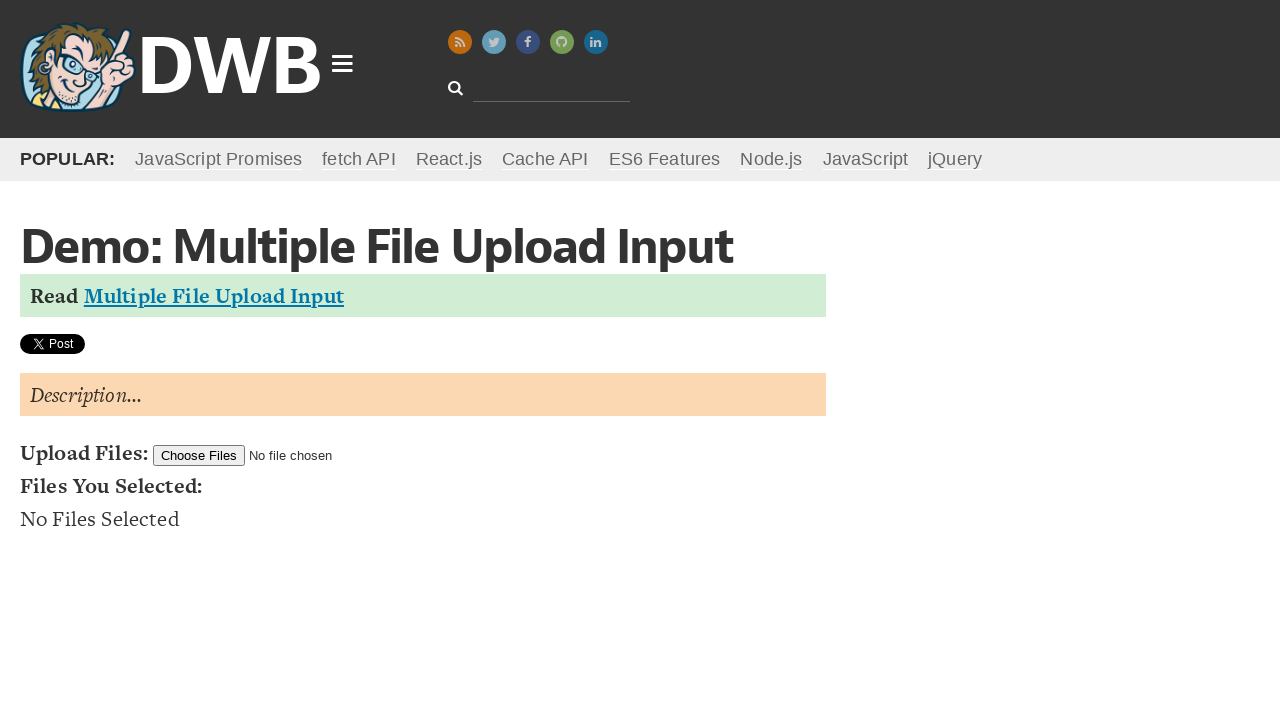

Created temporary test file
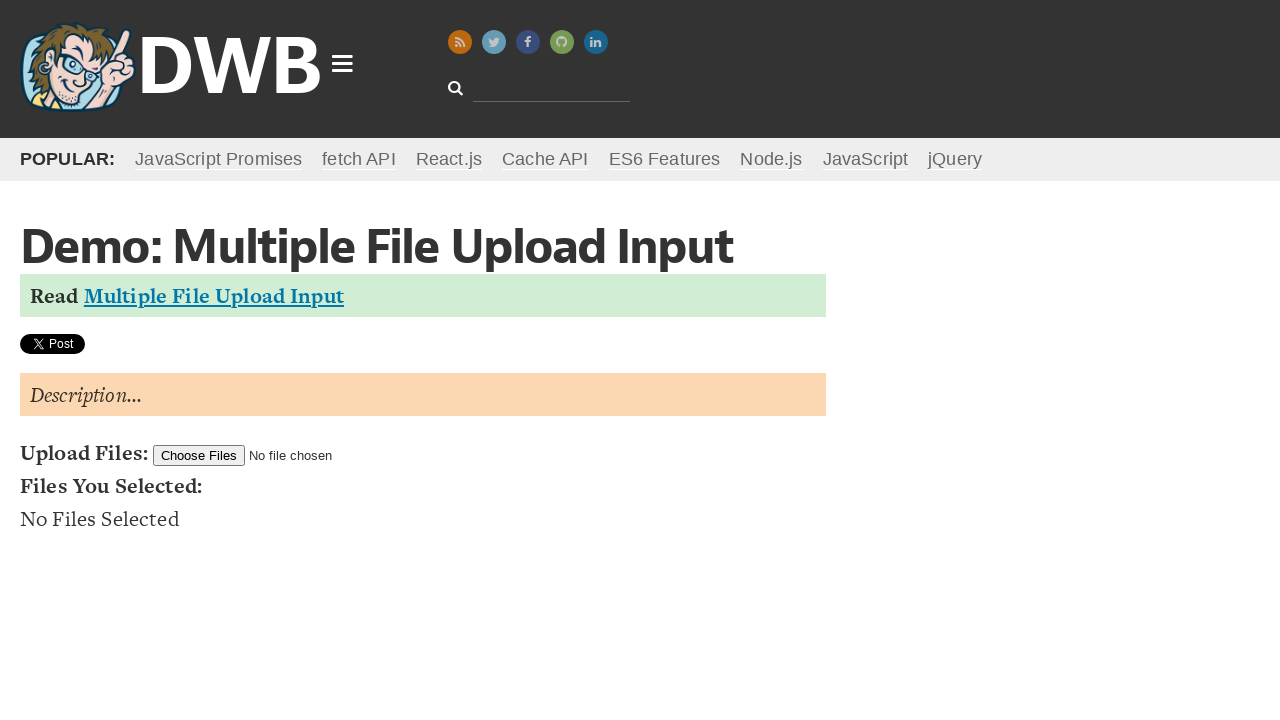

Selected file for upload using file input element
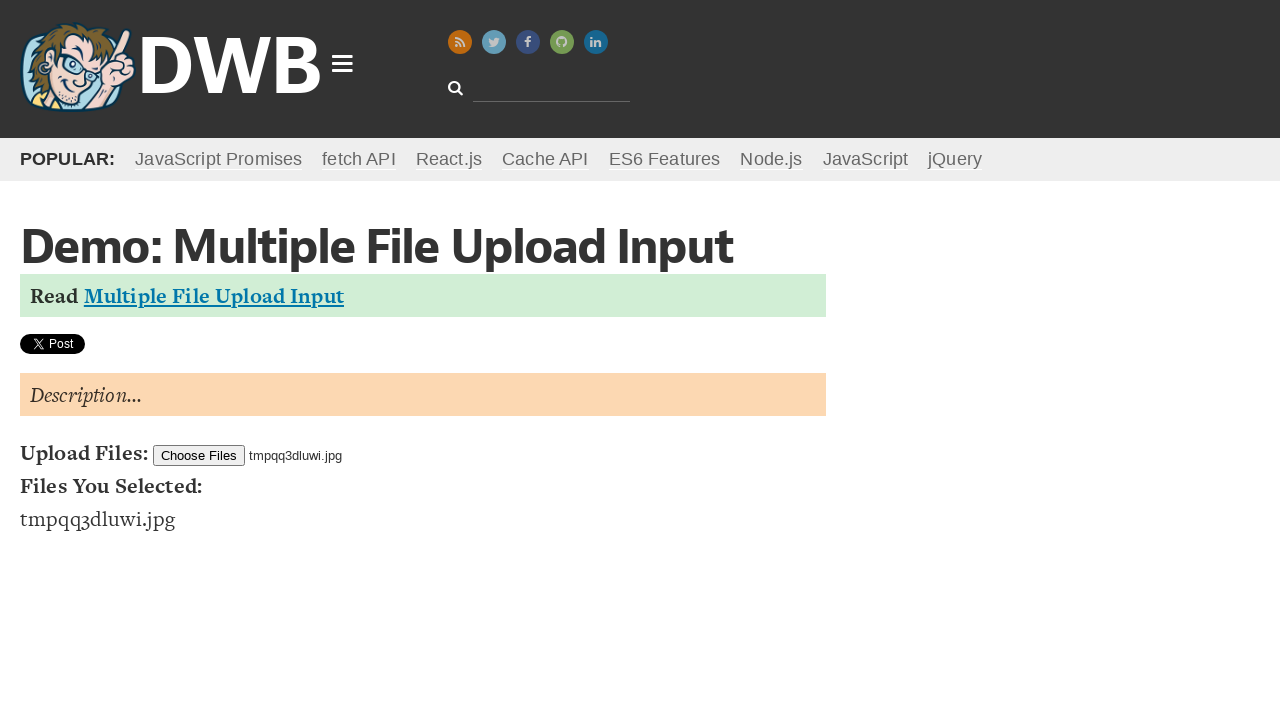

File list appeared, confirming file was uploaded successfully
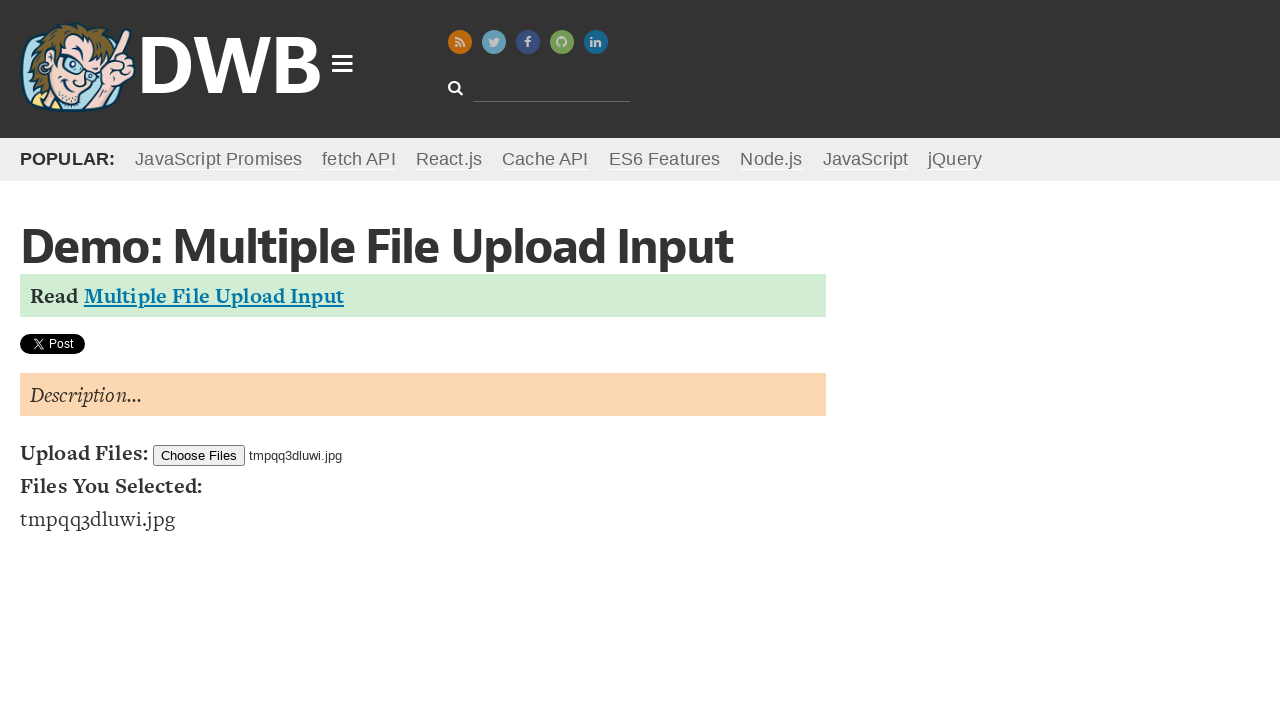

Cleaned up temporary test file
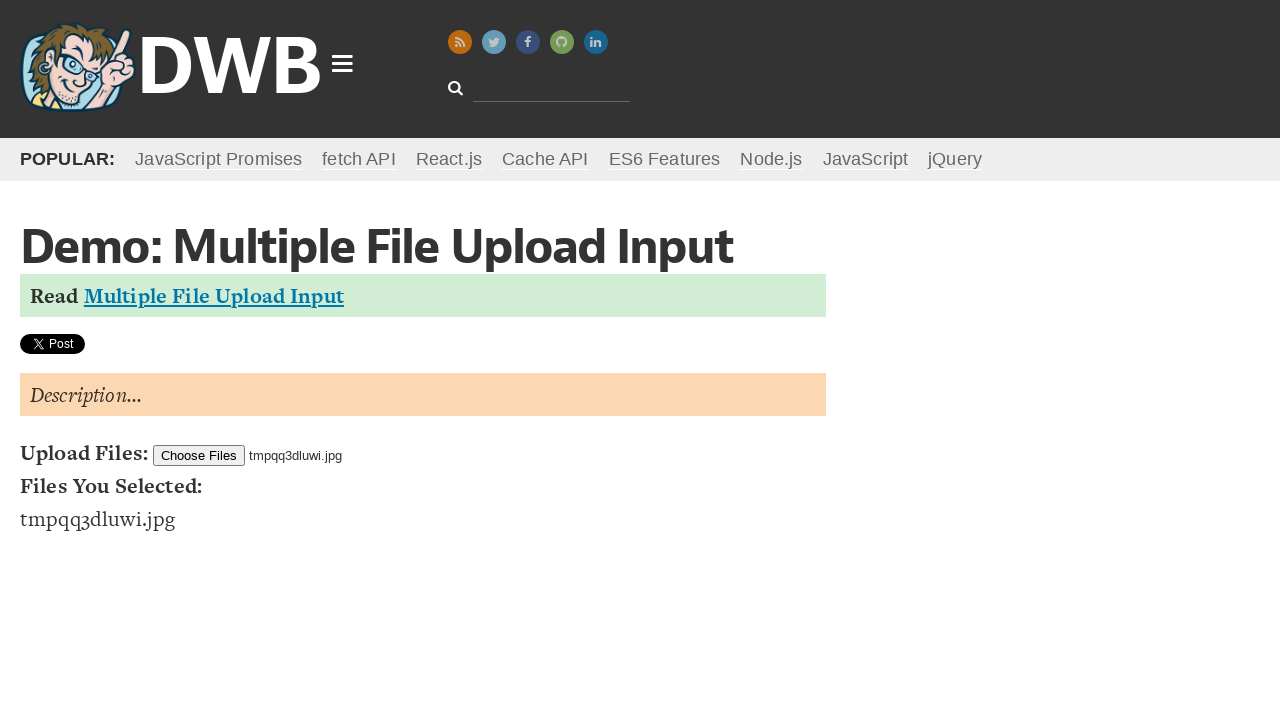

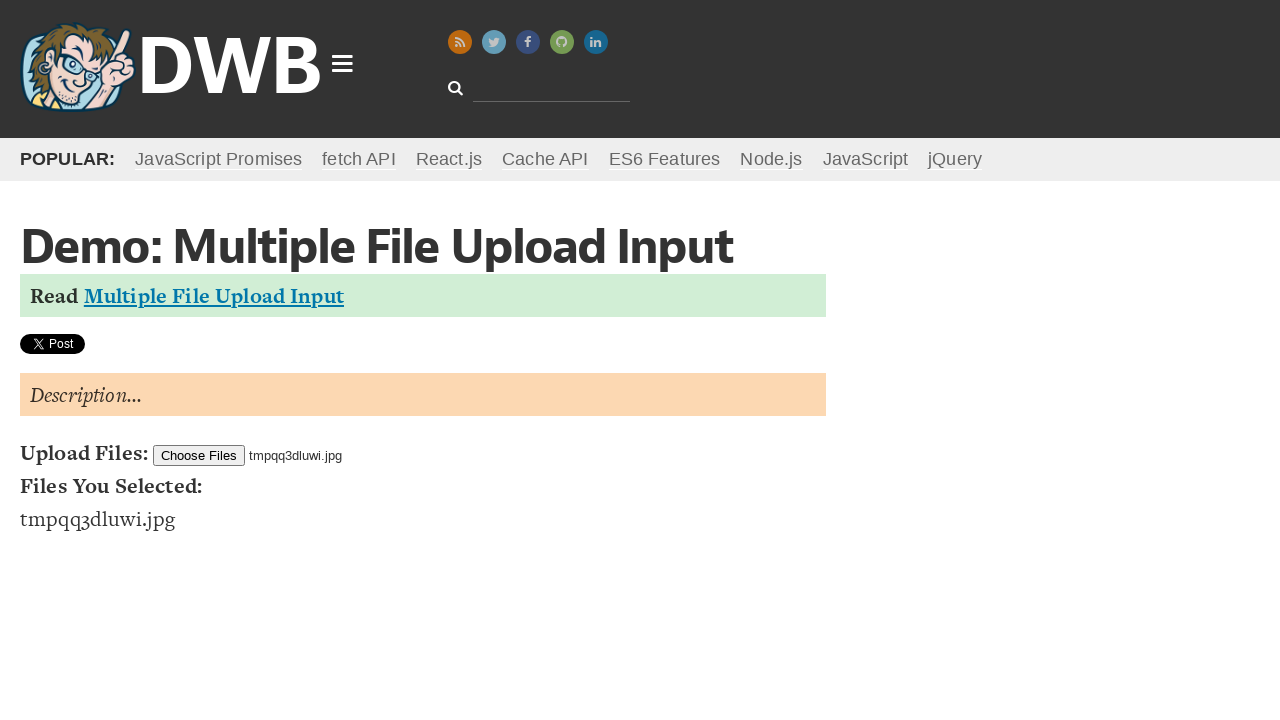